Tests joining a student live session by entering a student name, clicking OK, and navigating through dialog prompts using keyboard interactions to presumably join a media stream session.

Starting URL: https://live.monetanalytics.com/stu_proc/student.html#

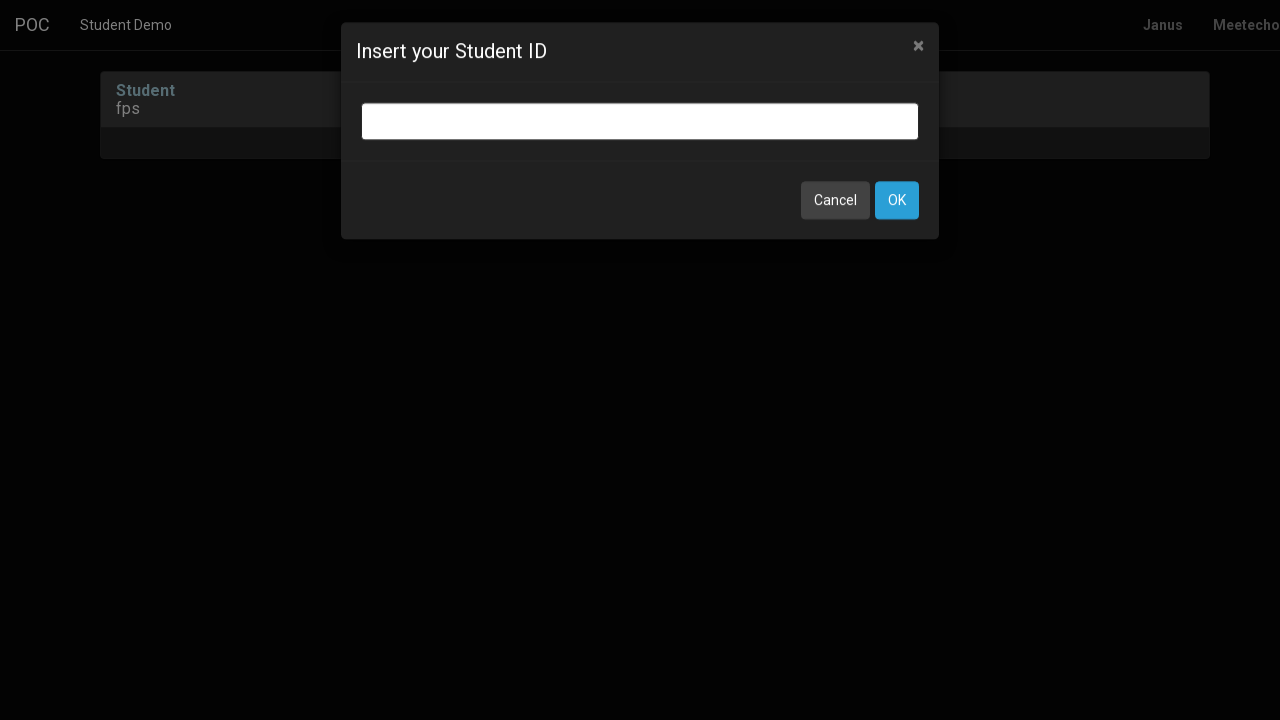

Filled student name input with 'Student-69' on input.bootbox-input.bootbox-input-text.form-control
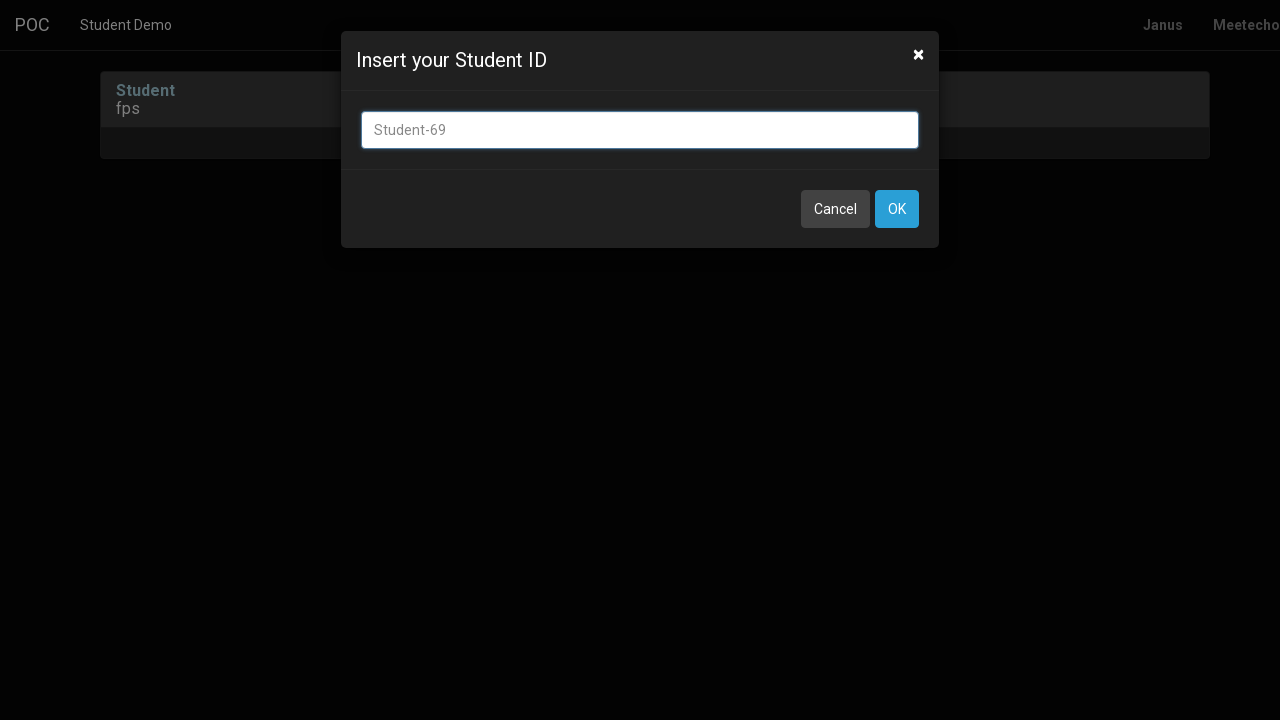

Clicked OK button to confirm student name at (897, 209) on button:has-text('OK')
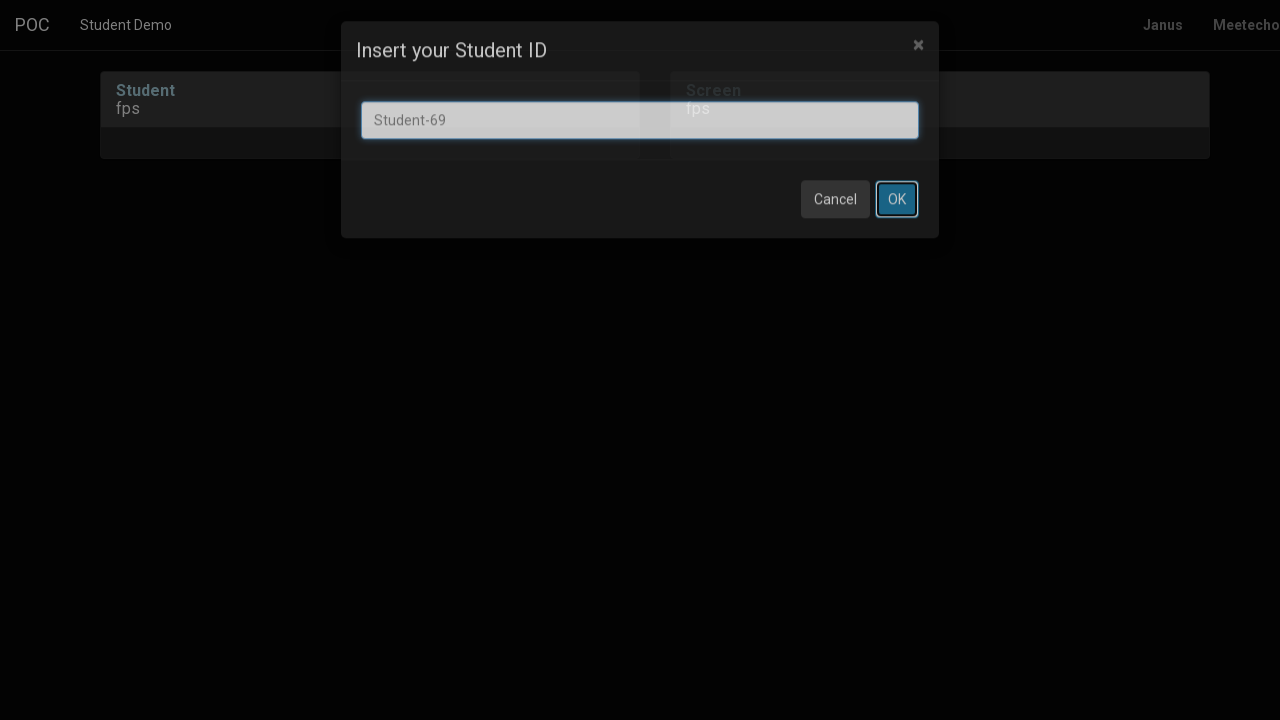

Waited 8 seconds for page to load after OK click
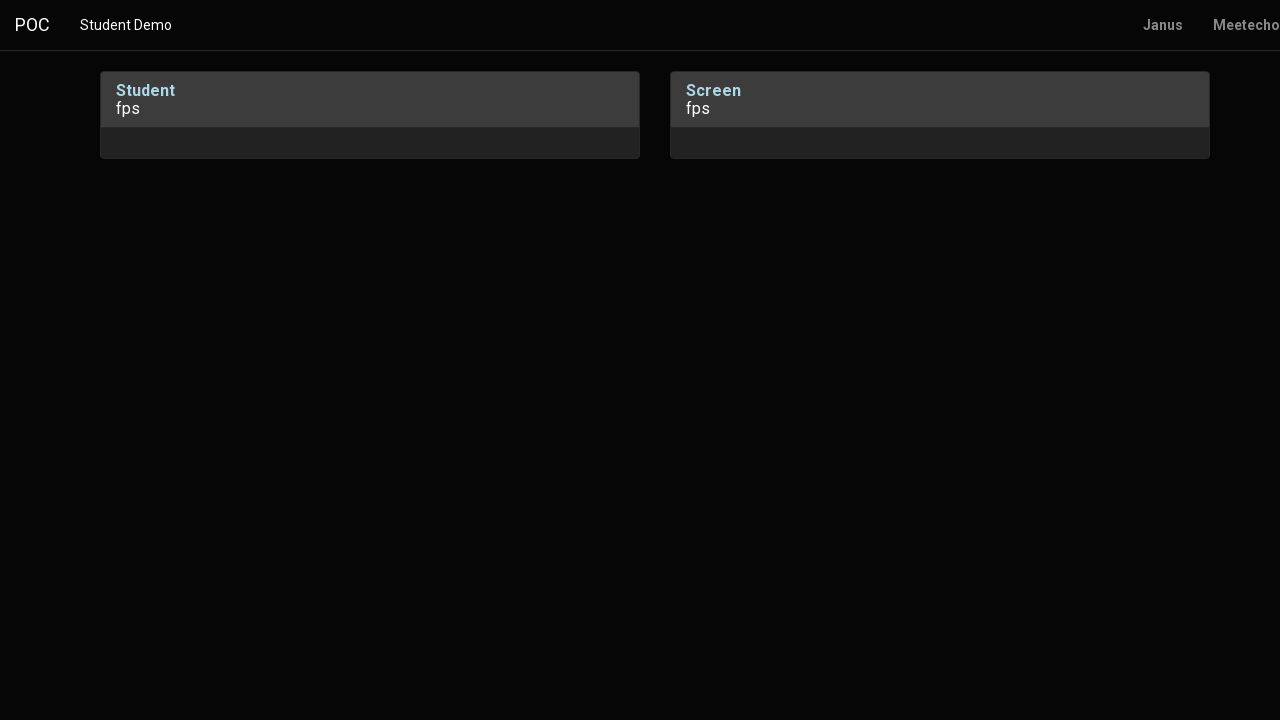

Pressed Tab to navigate through dialog
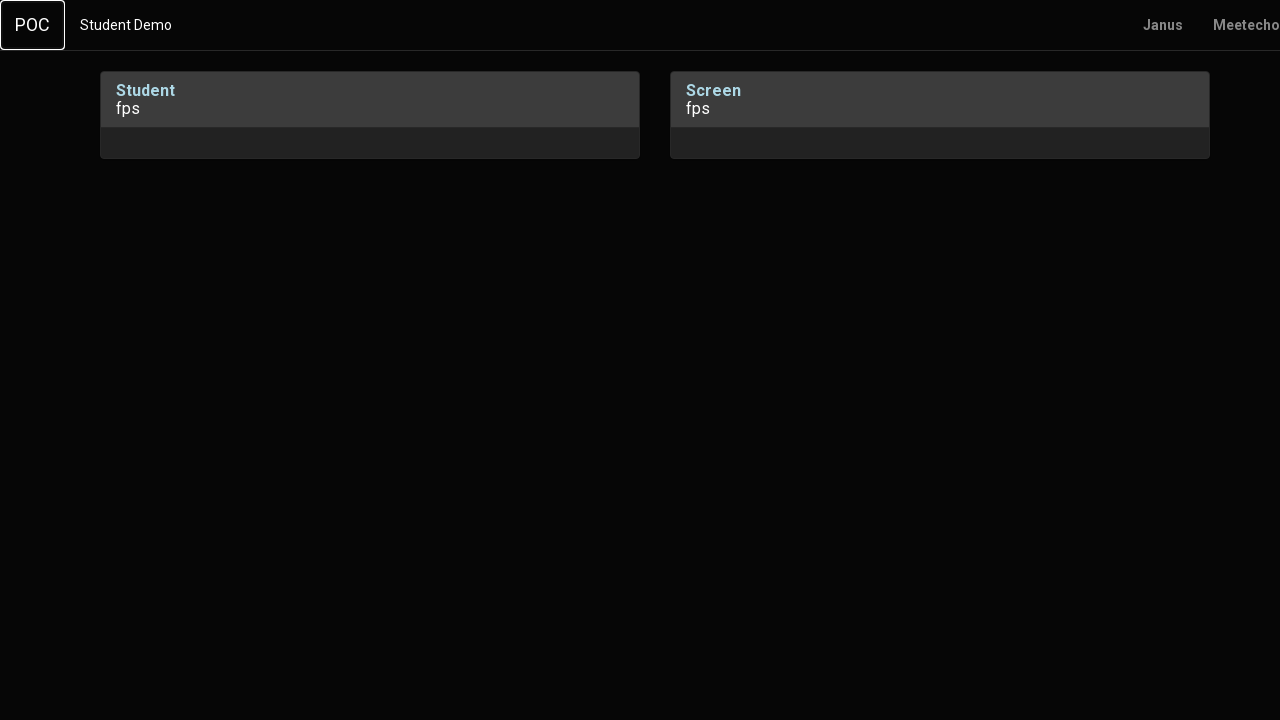

Waited 1 second after Tab navigation
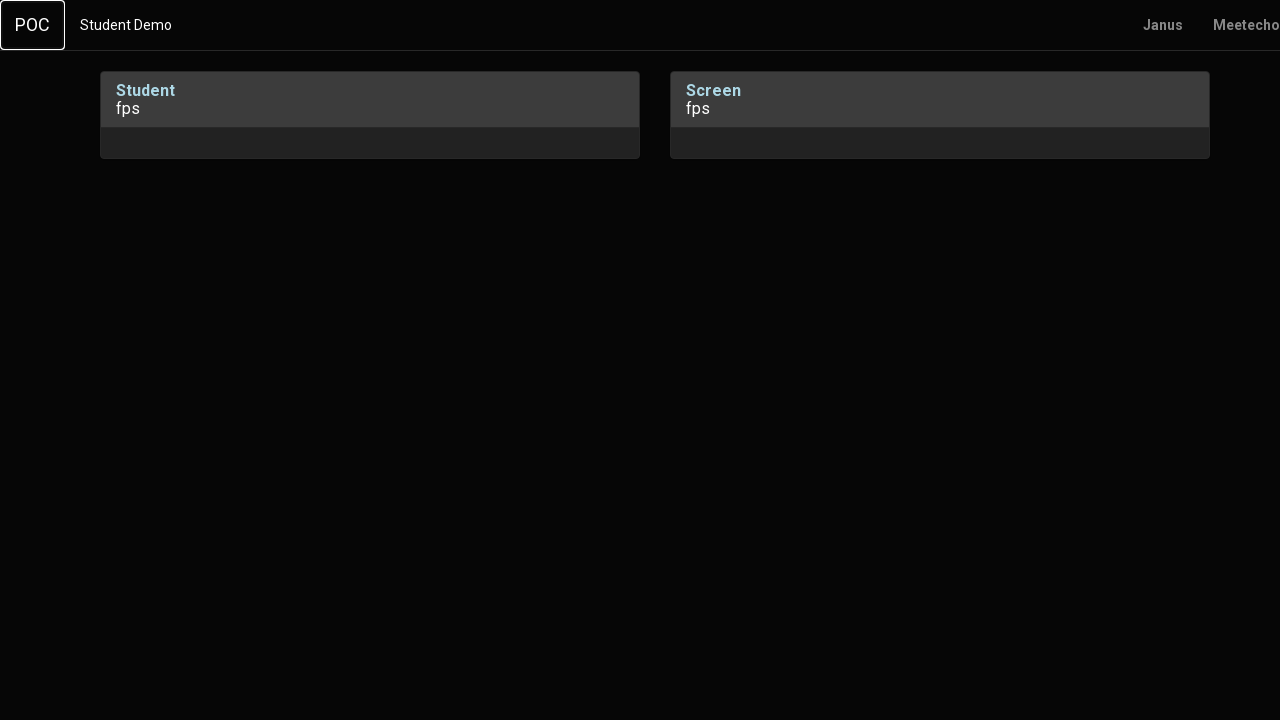

Pressed Enter to confirm dialog prompt
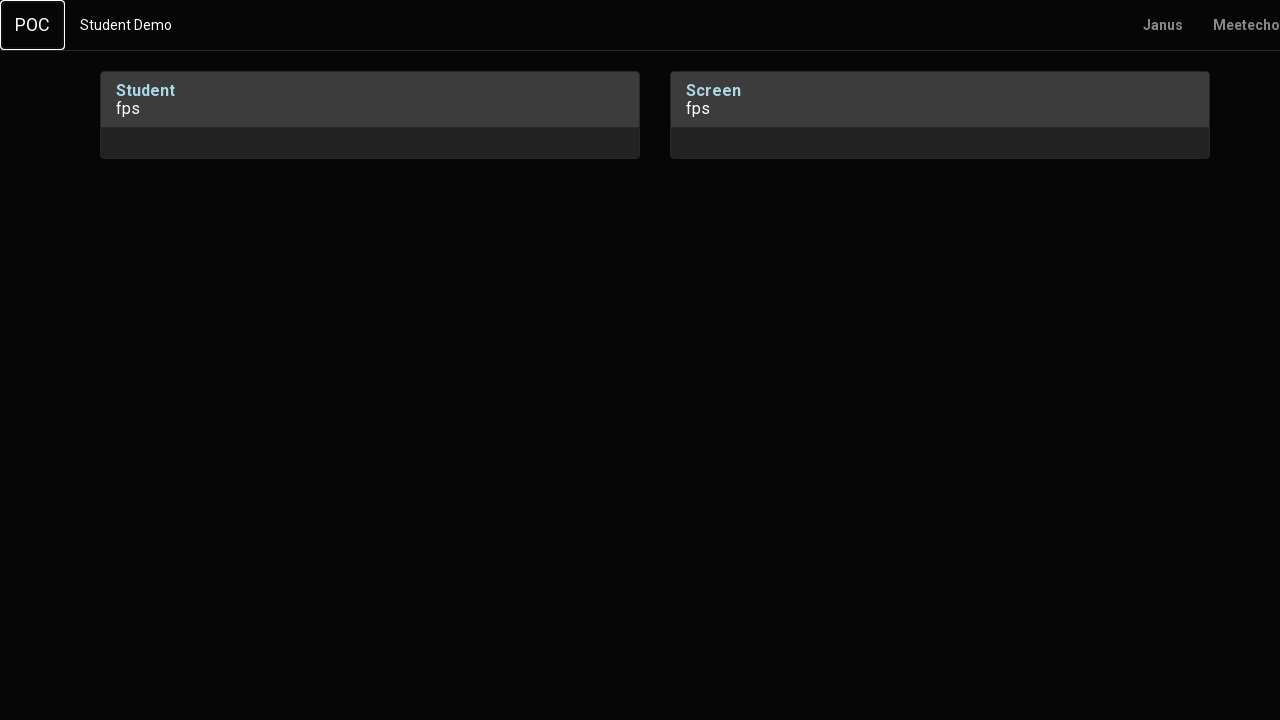

Waited 2 seconds after Enter confirmation
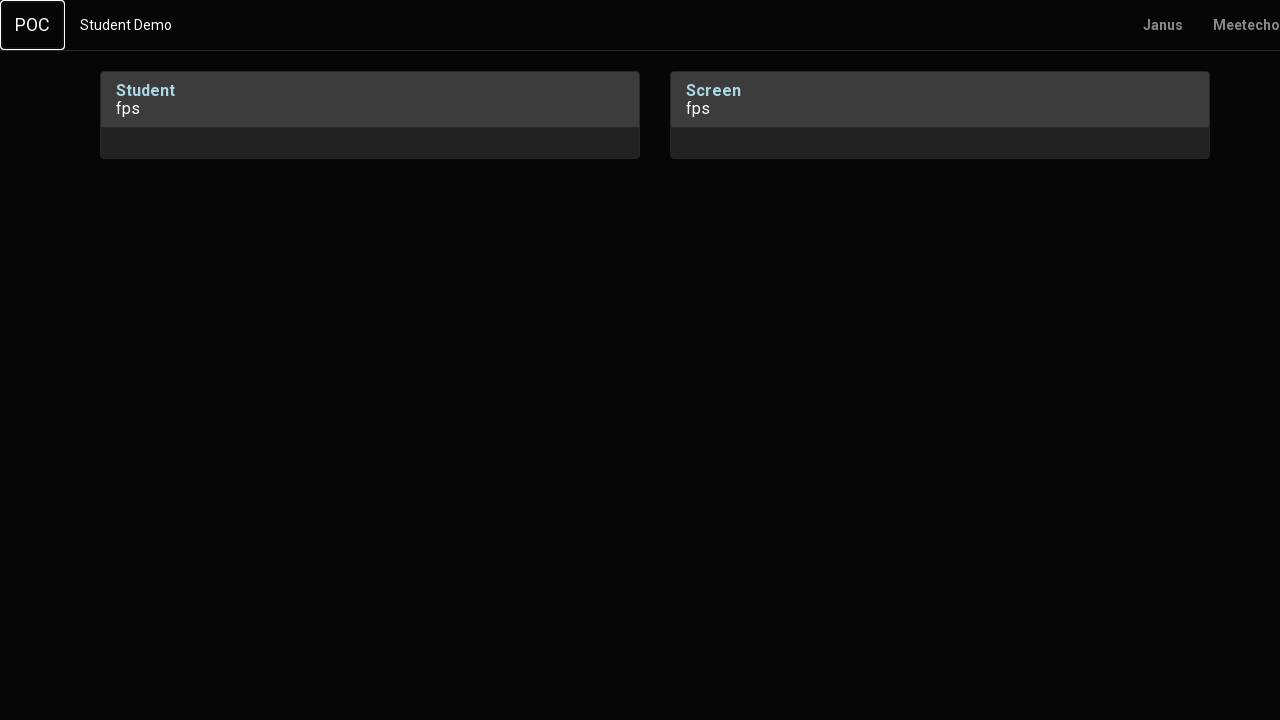

Pressed Tab again to navigate to next element
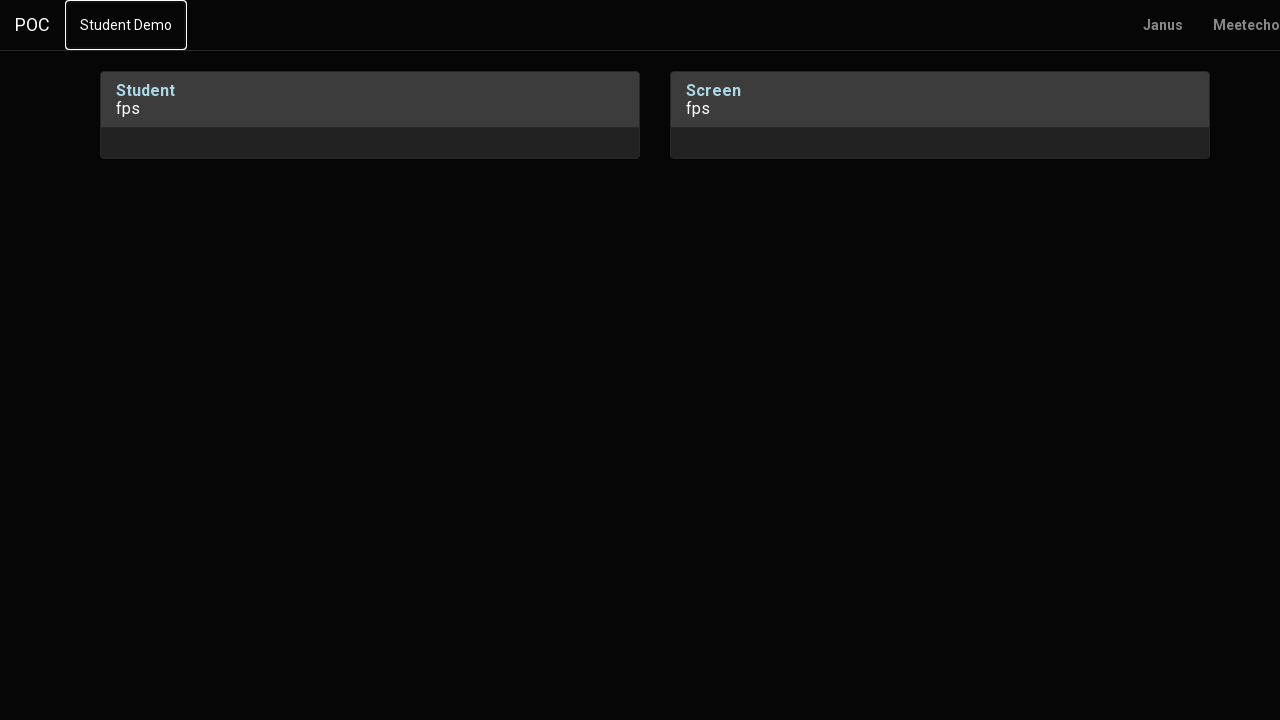

Waited 1 second after second Tab navigation
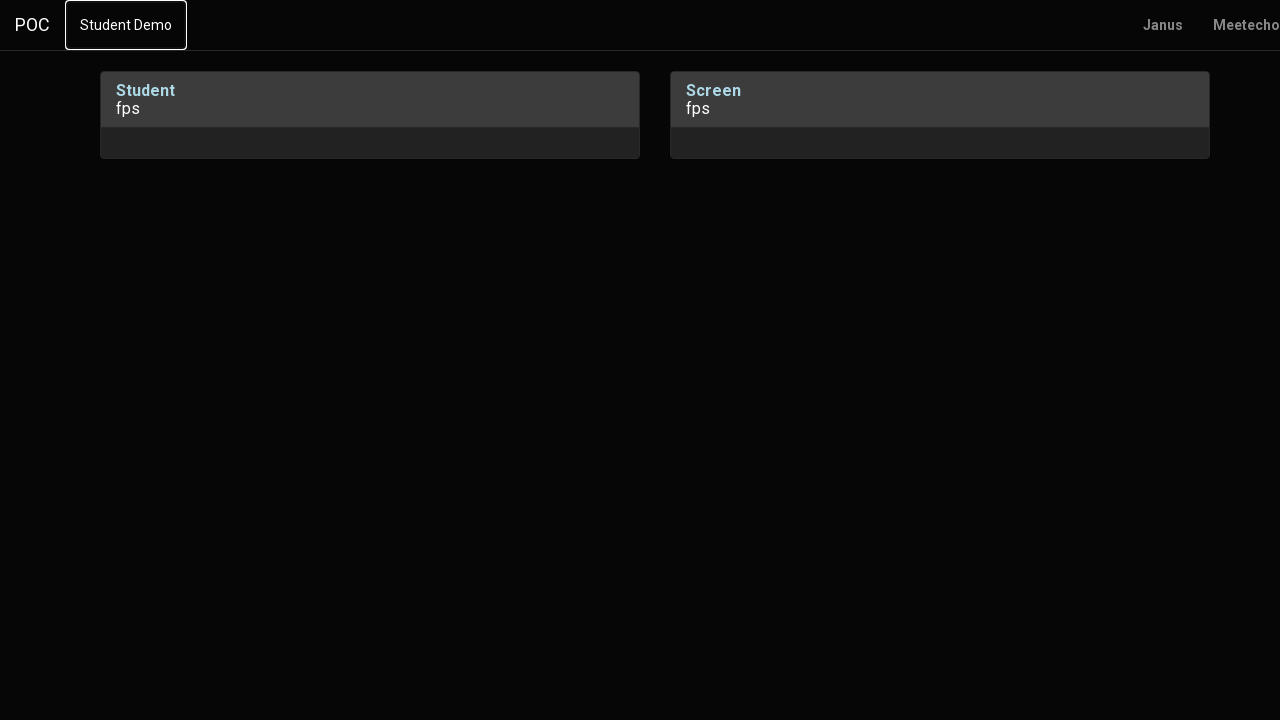

Pressed Tab a third time to continue navigation
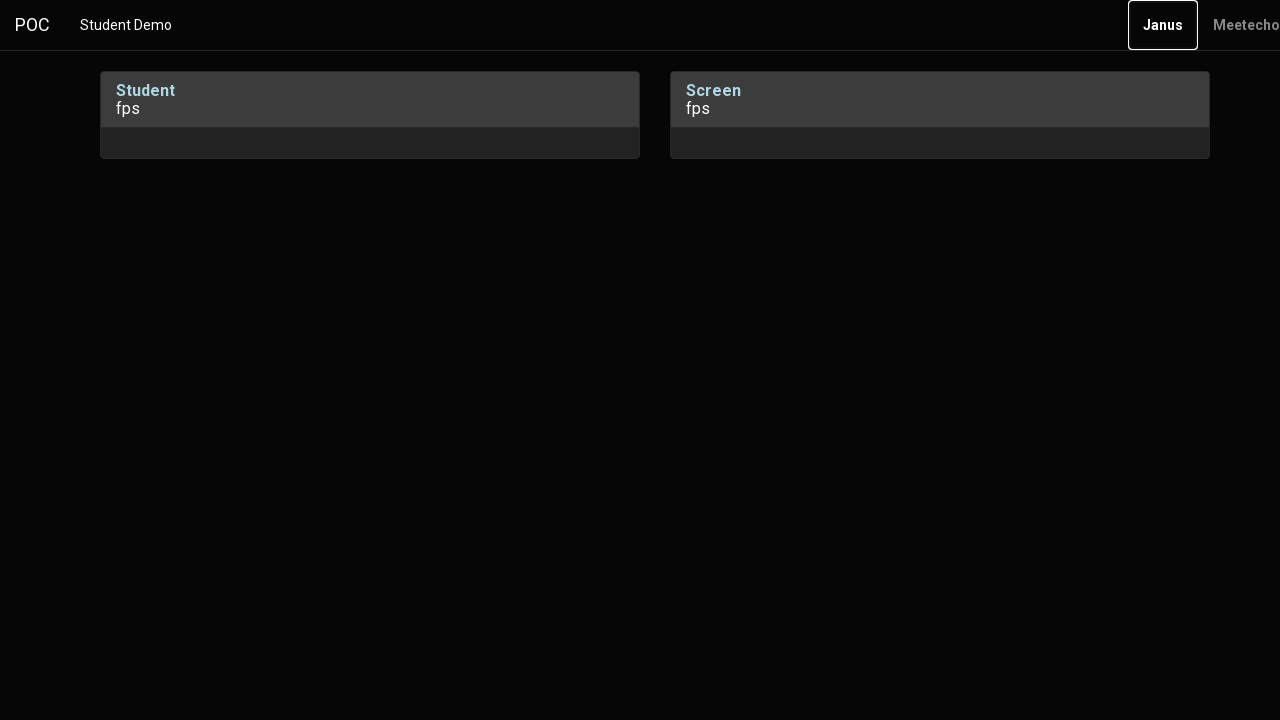

Waited 2 seconds after third Tab navigation
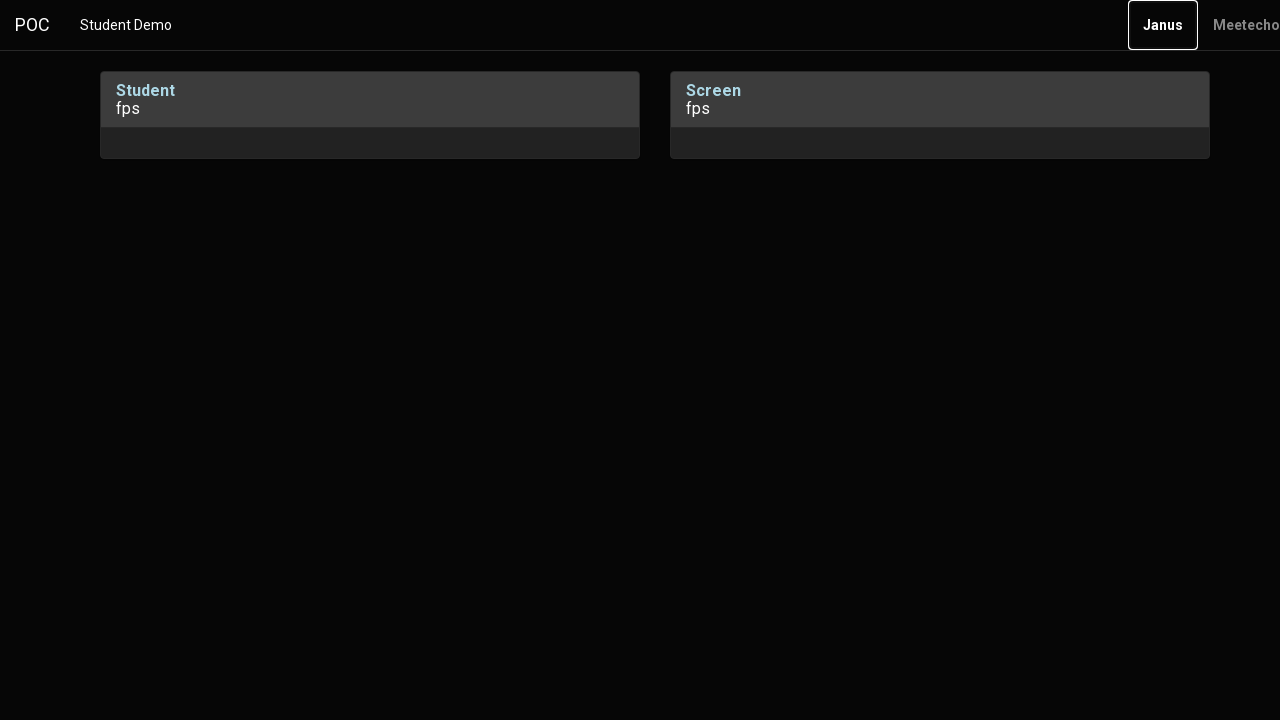

Pressed Enter to confirm final dialog and join session
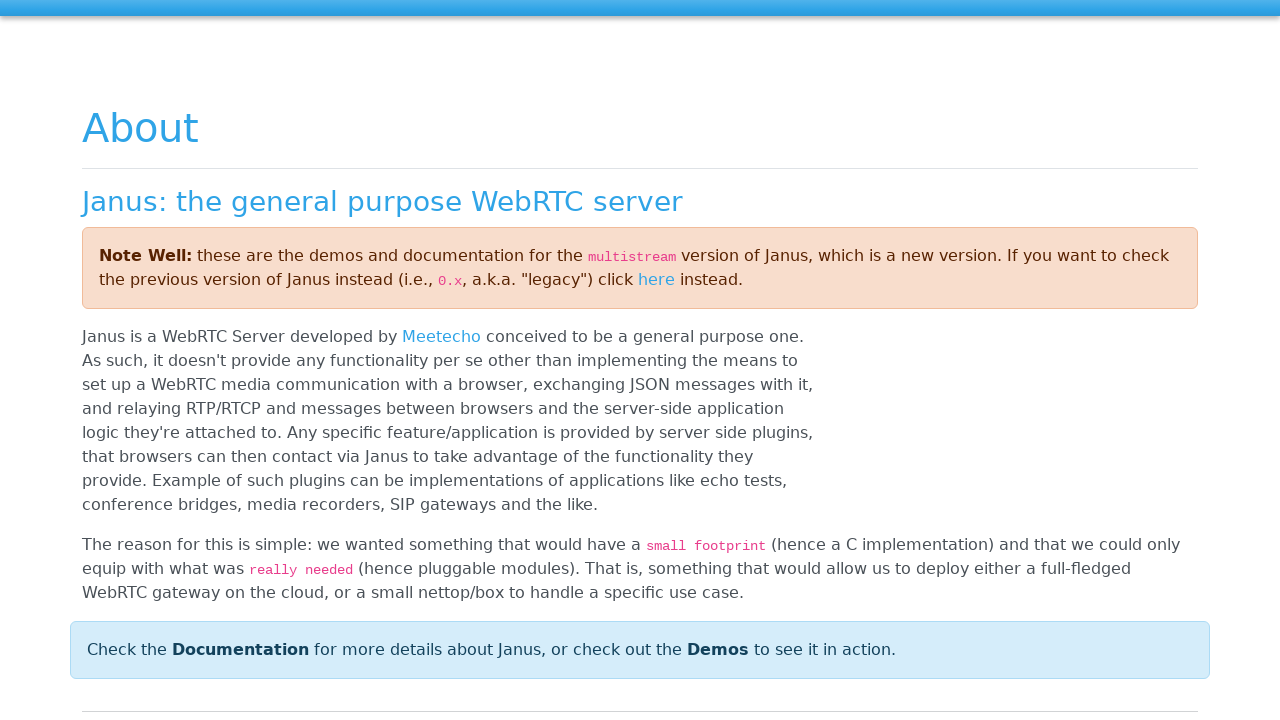

Waited 5 seconds to verify student session has been joined
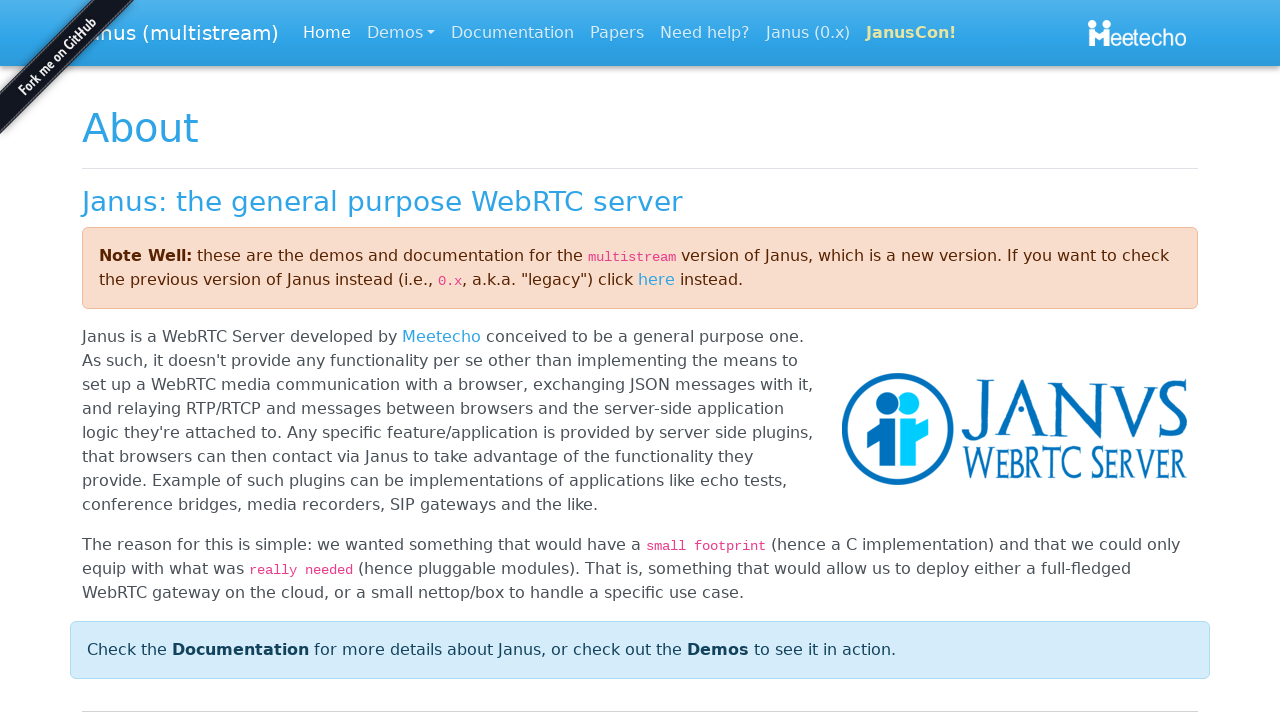

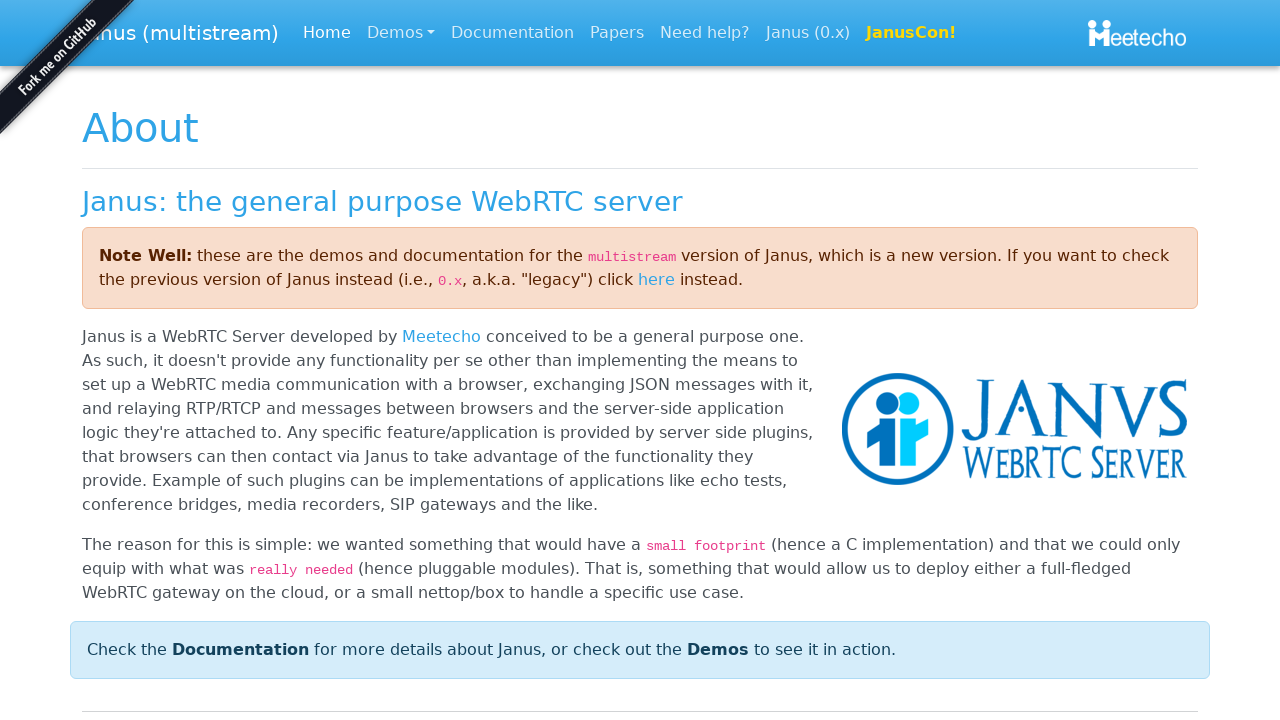